Tests that scrolling multiple times loads additional content, performing up to 5 scroll iterations and verifying items are loaded.

Starting URL: https://the-internet.herokuapp.com/

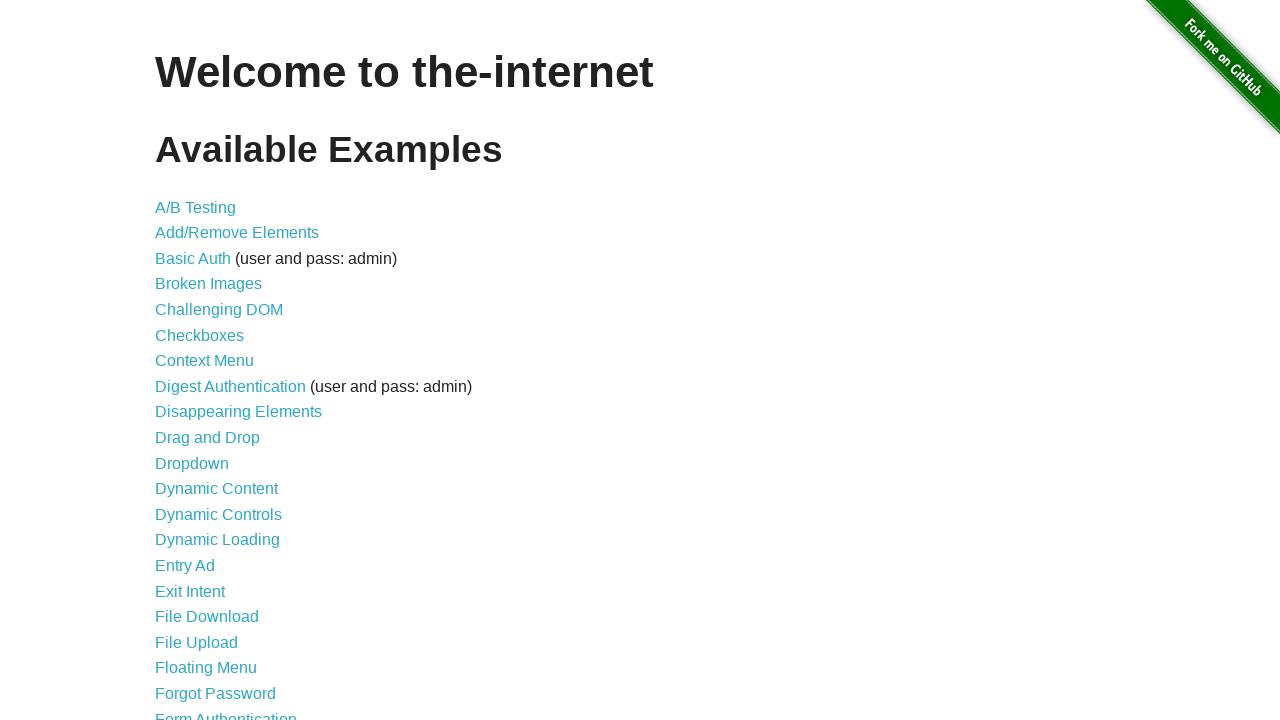

Clicked link to navigate to infinite scroll page at (201, 360) on a[href='/infinite_scroll']
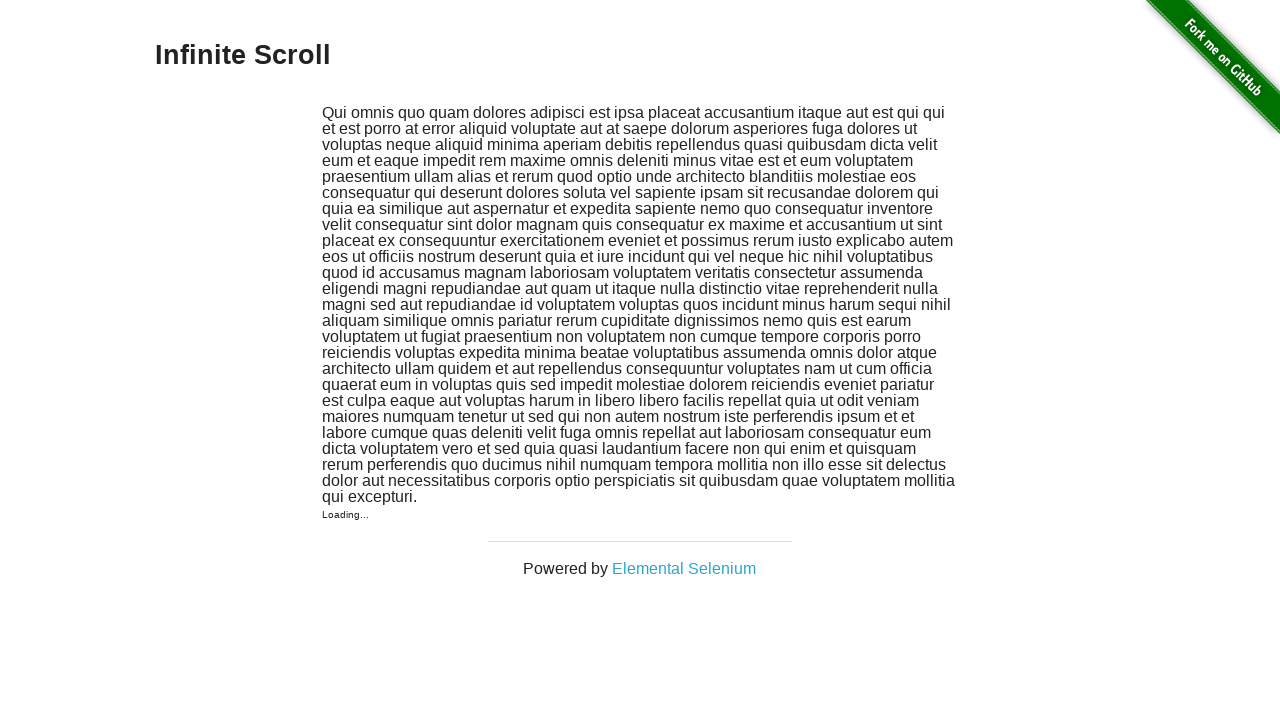

Initial content loaded on infinite scroll page
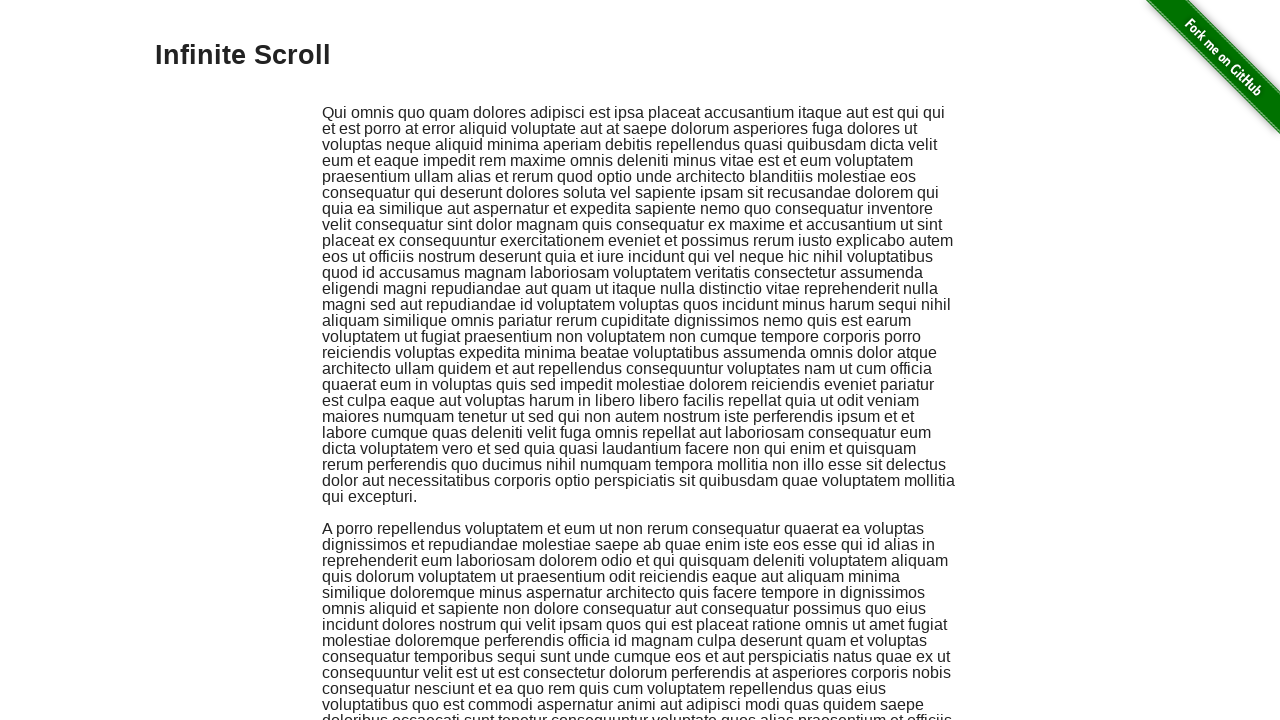

Scrolled to bottom of page (iteration 1/5)
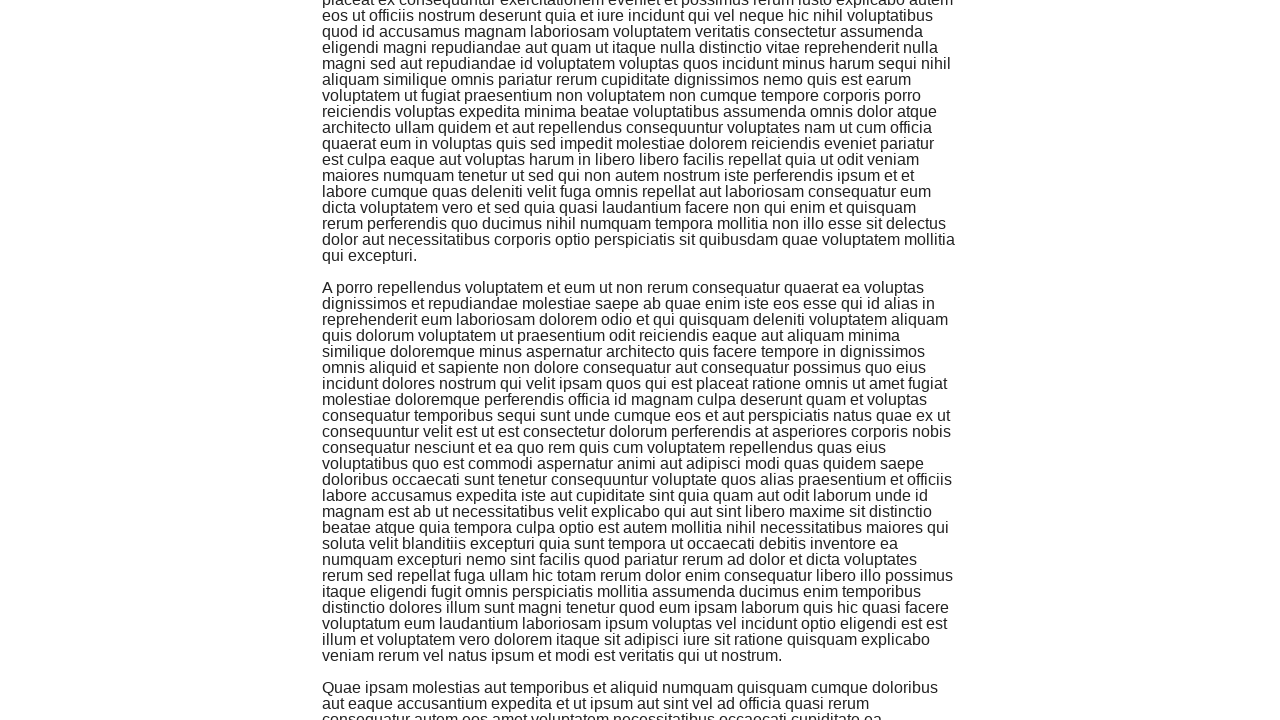

Waited 1 second for content to load
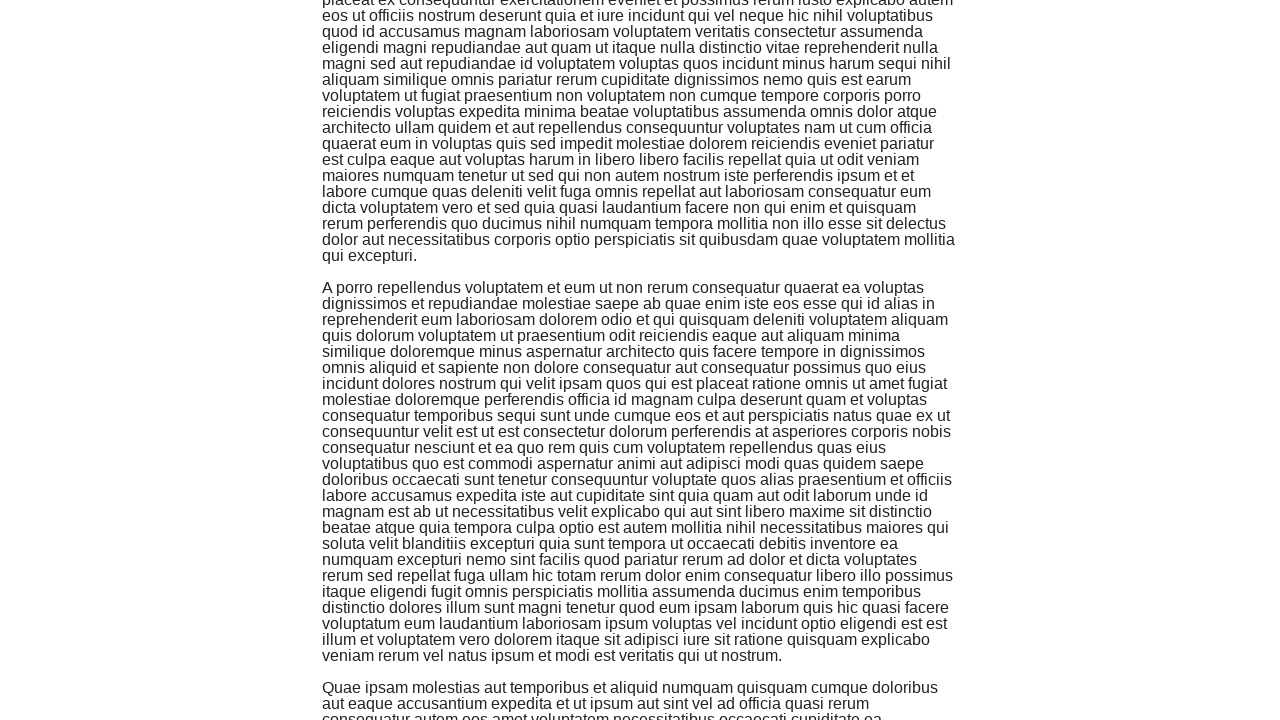

Scrolled to bottom of page (iteration 2/5)
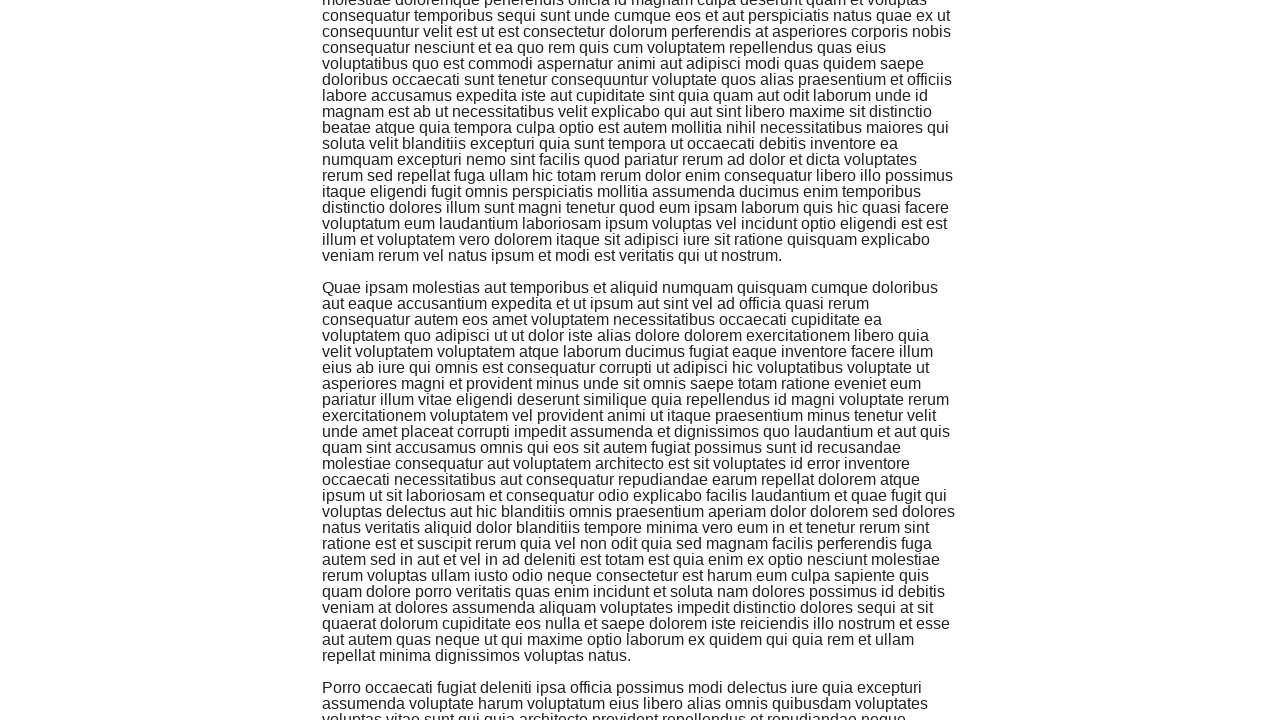

Waited 1 second for content to load
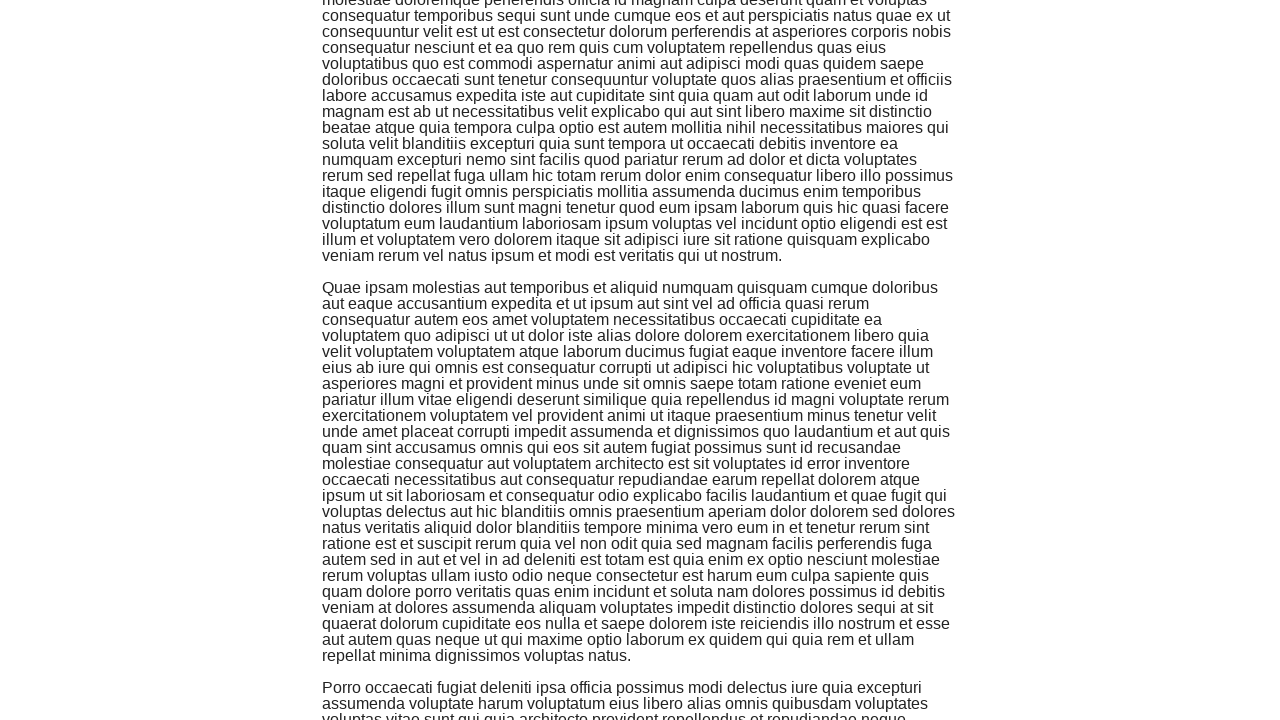

Scrolled to bottom of page (iteration 3/5)
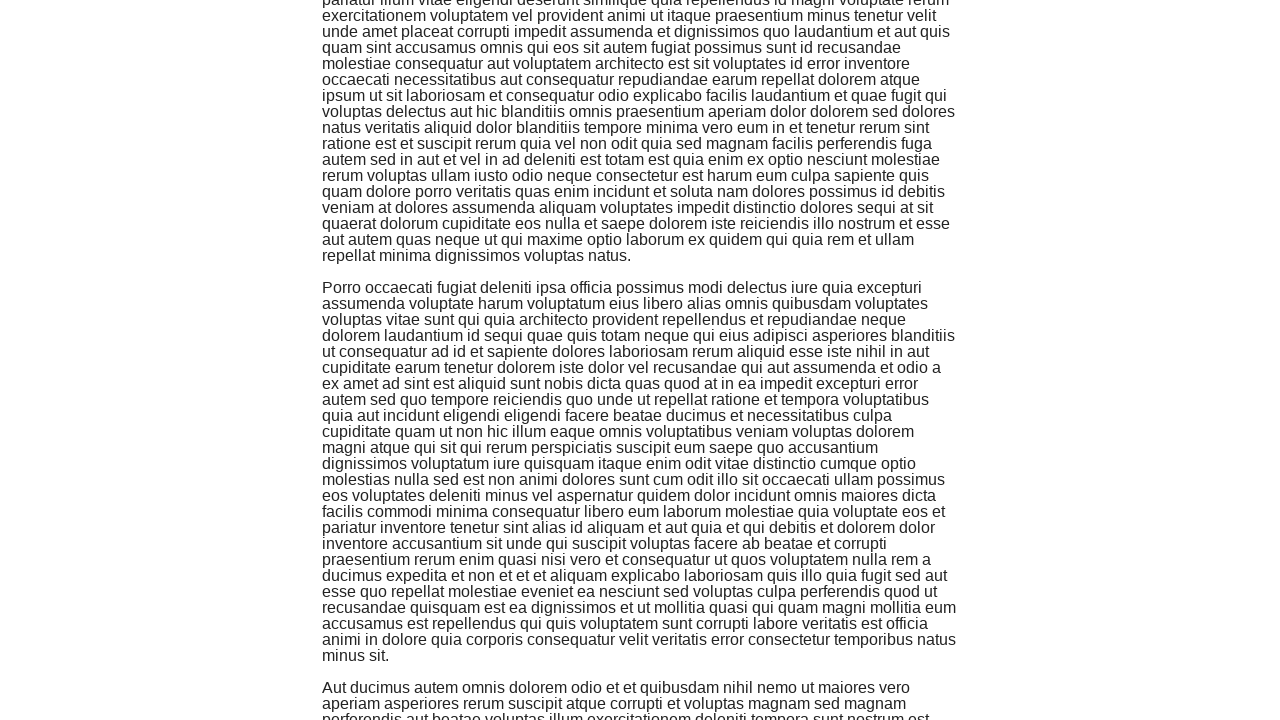

Waited 1 second for content to load
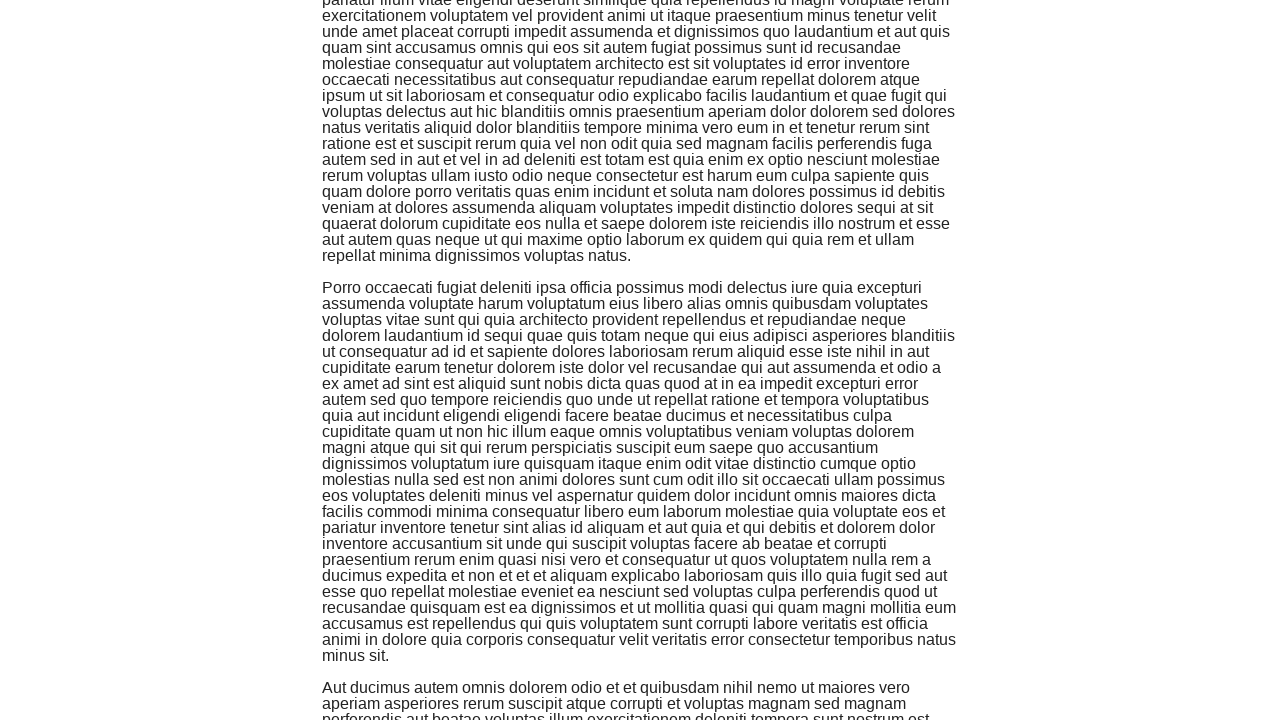

Scrolled to bottom of page (iteration 4/5)
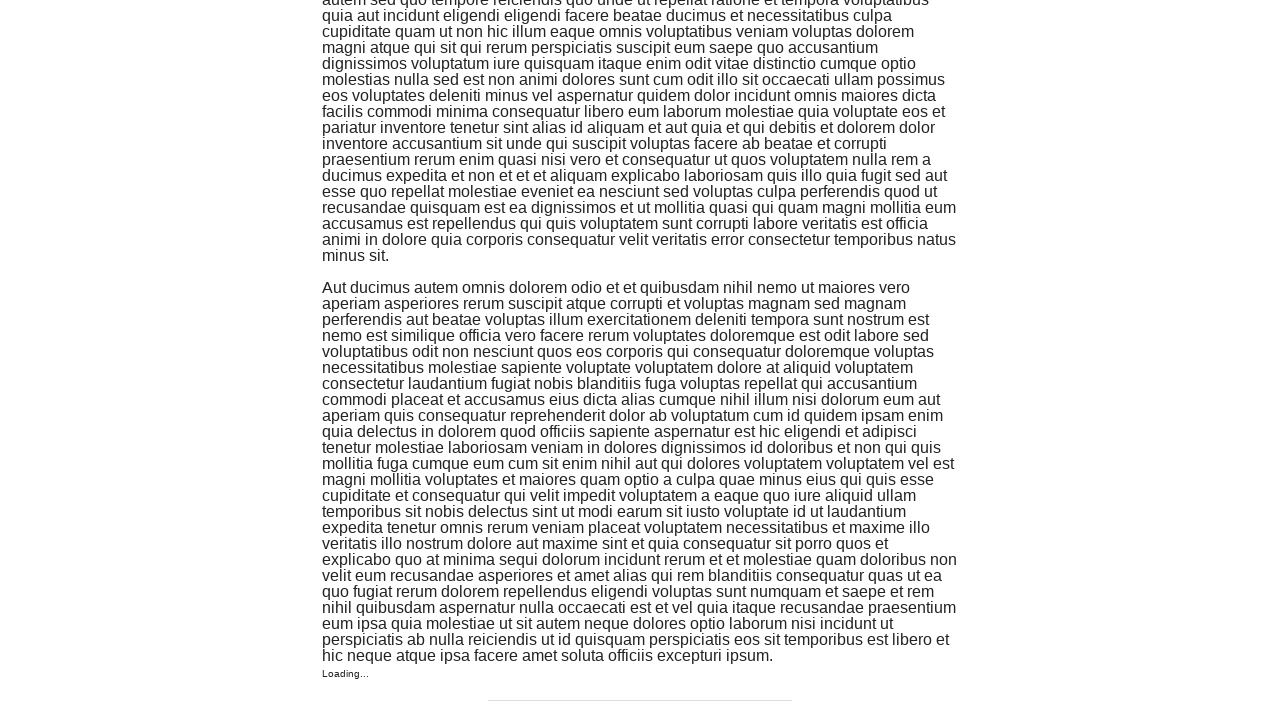

Waited 1 second for content to load
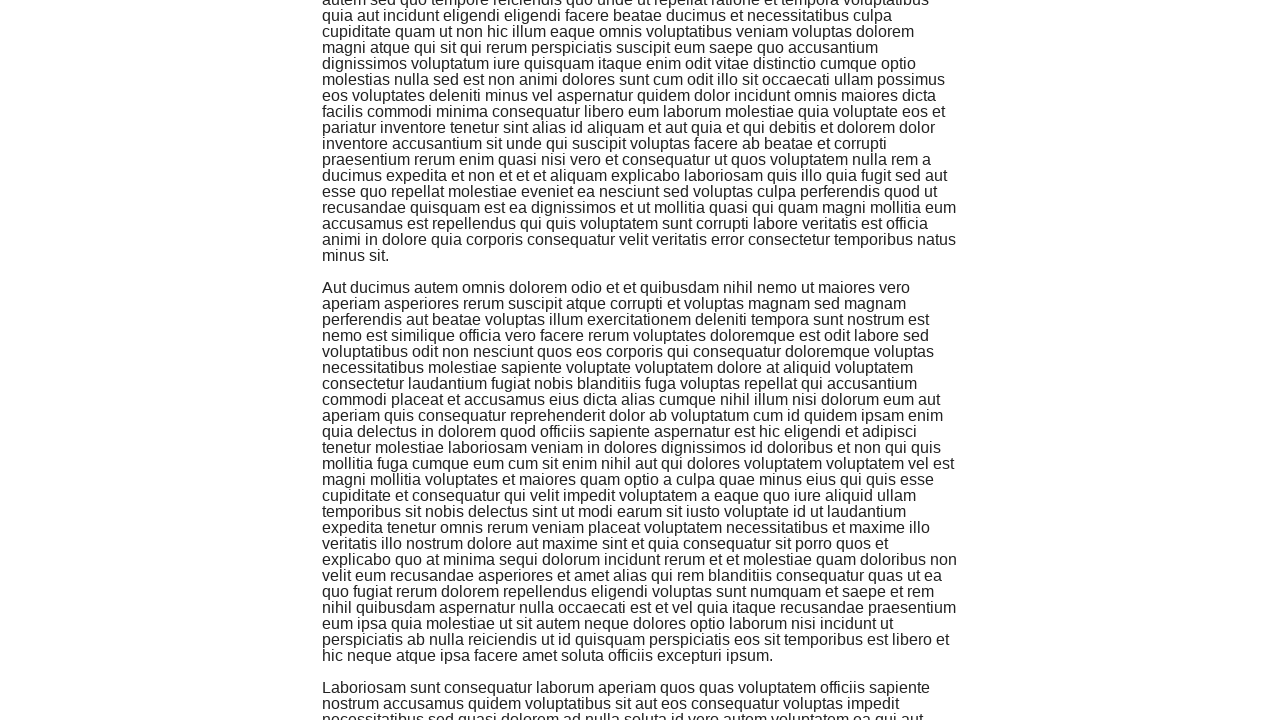

Scrolled to bottom of page (iteration 5/5)
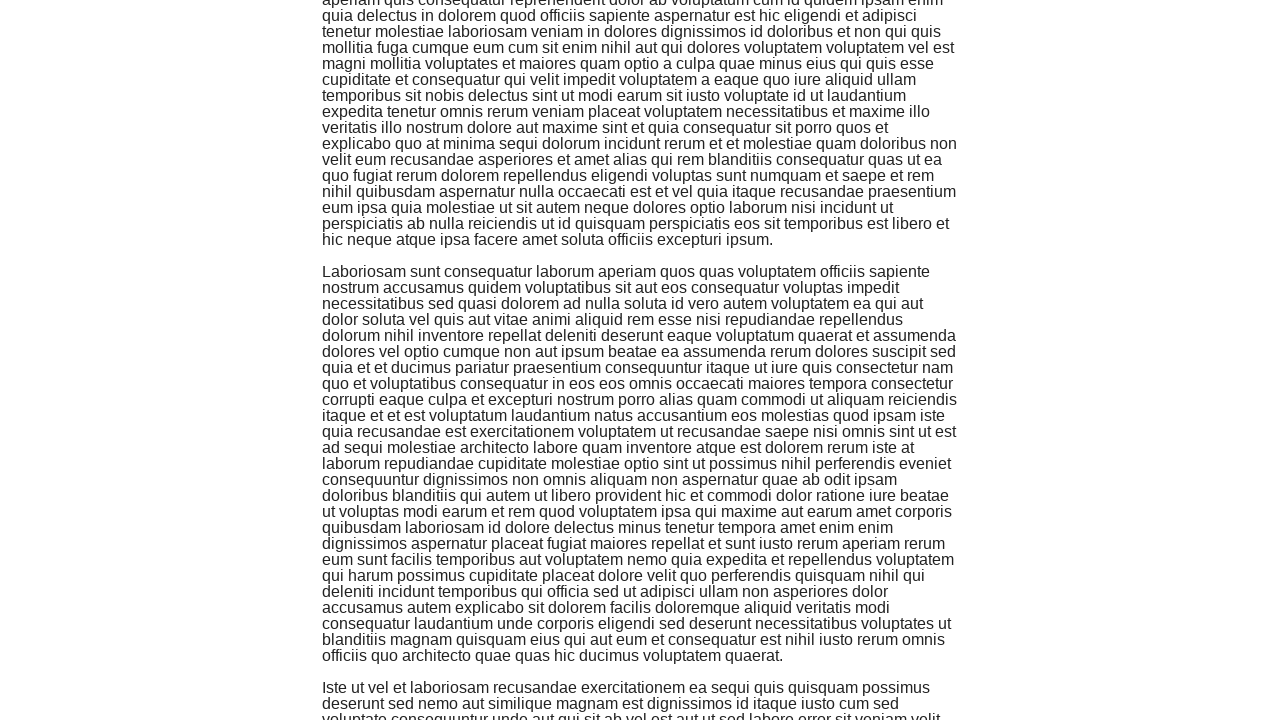

Waited 1 second for content to load
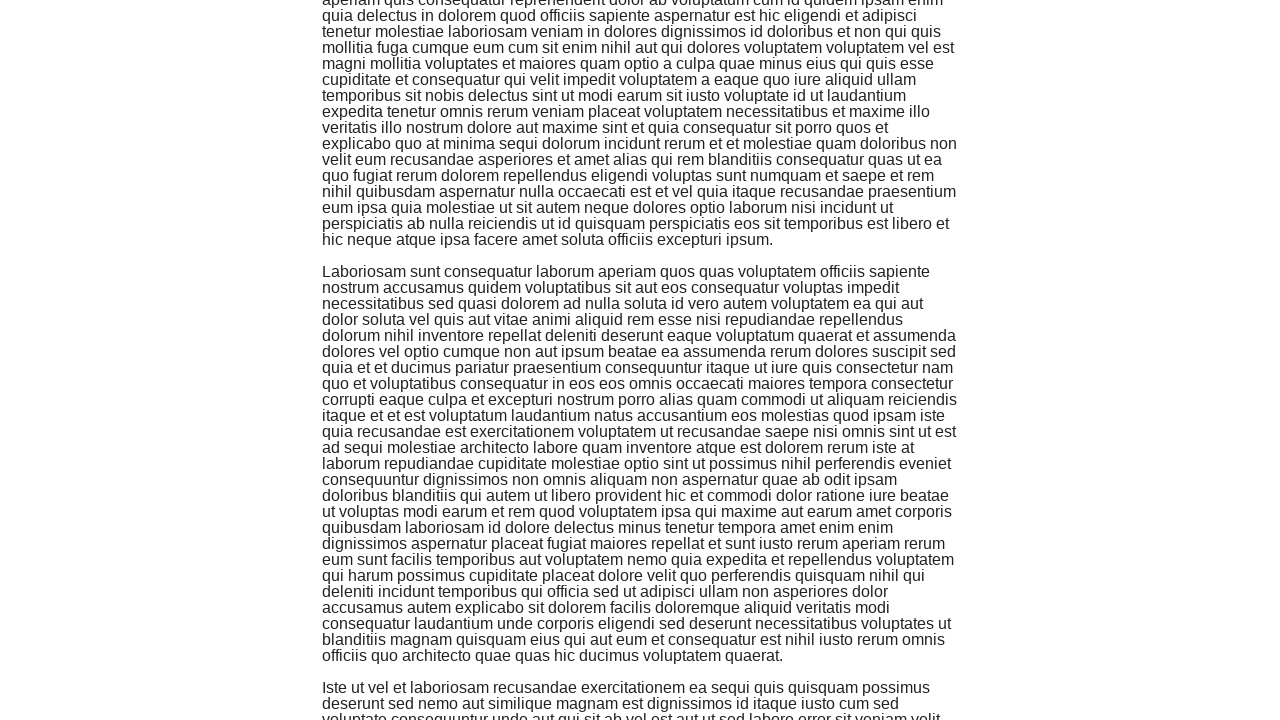

Verified 7 items loaded after scrolling
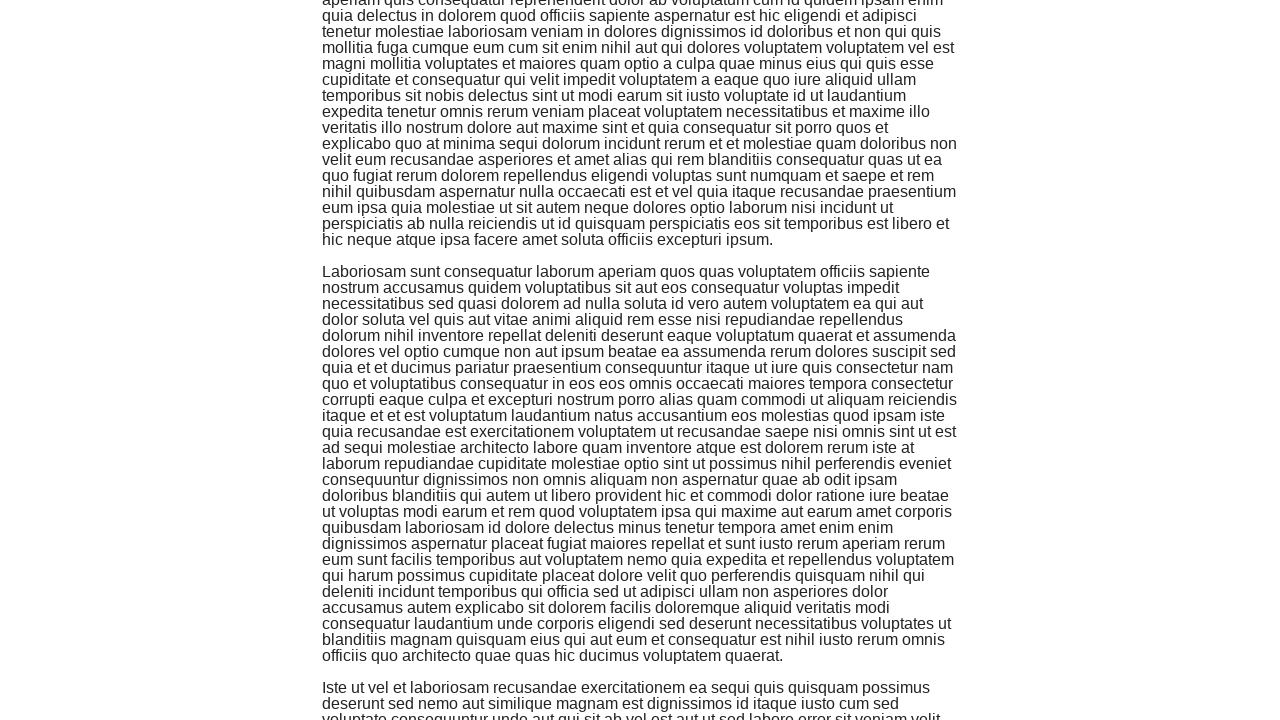

Assertion passed: items were loaded successfully
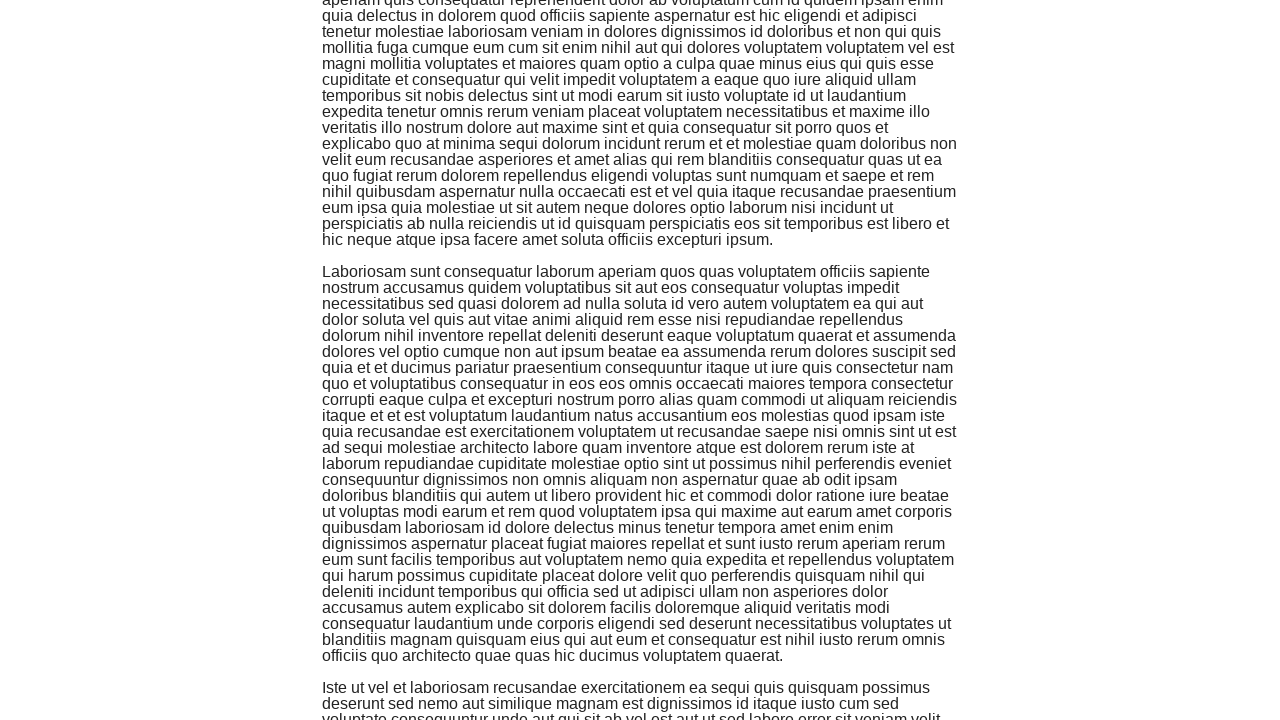

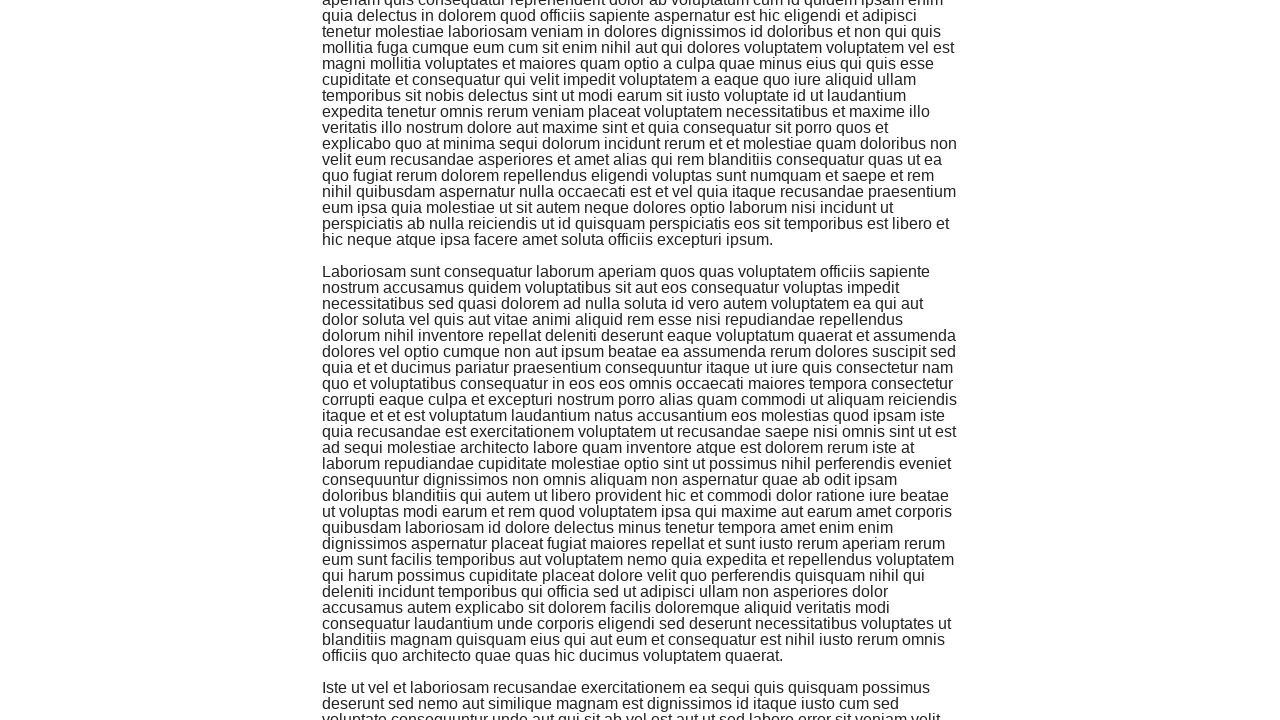